Tests dynamic loading functionality by clicking a start button and waiting for dynamically loaded content to appear

Starting URL: https://the-internet.herokuapp.com/dynamic_loading/1

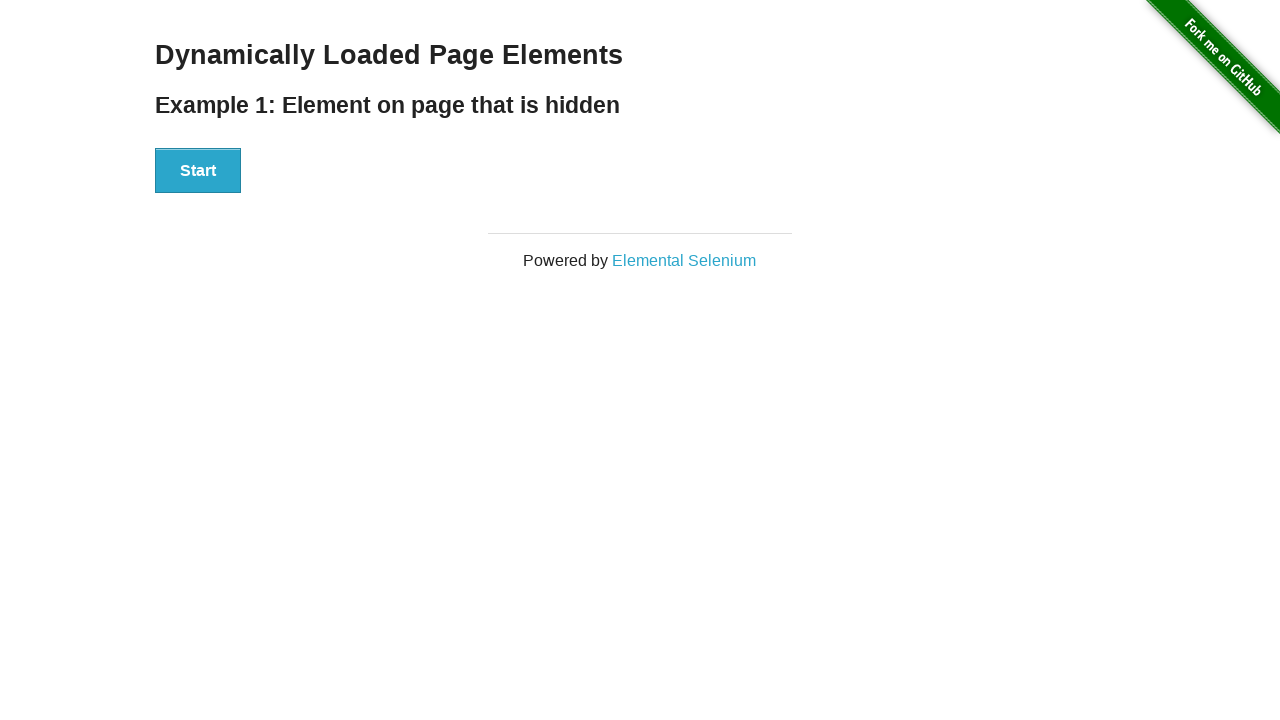

Clicked start button to trigger dynamic loading at (198, 171) on [id=start] button
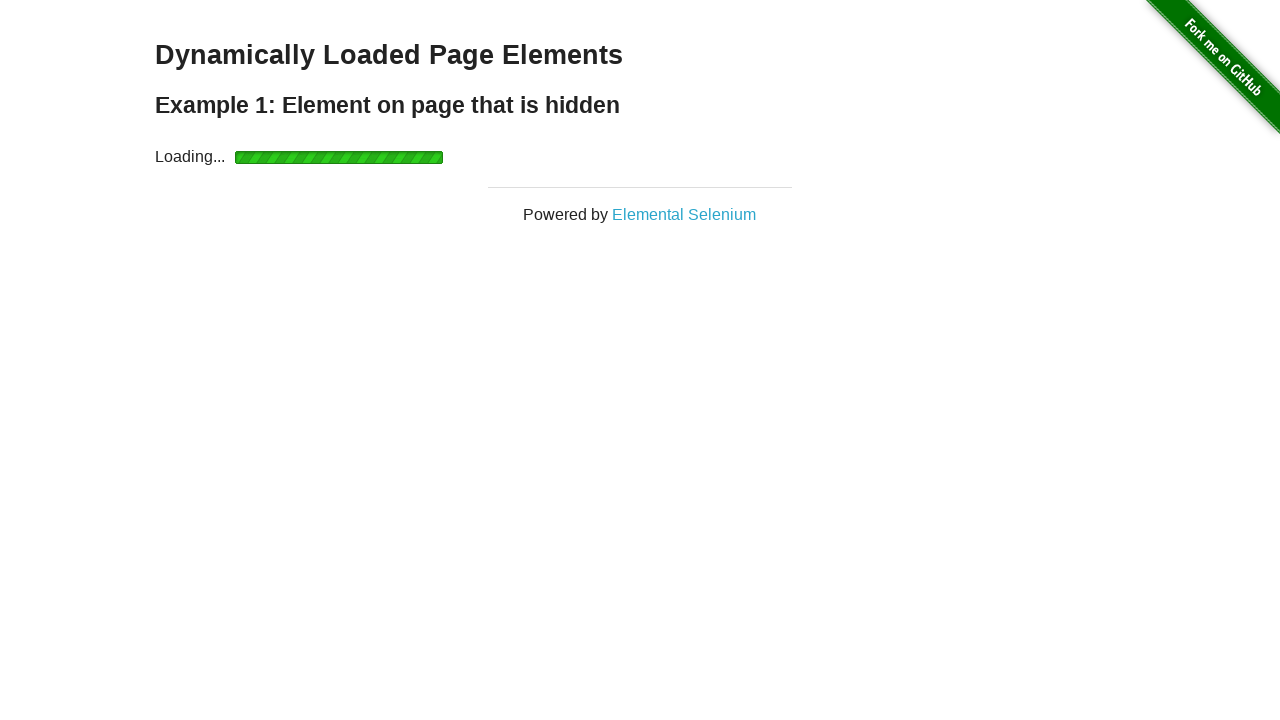

Dynamically loaded element became visible
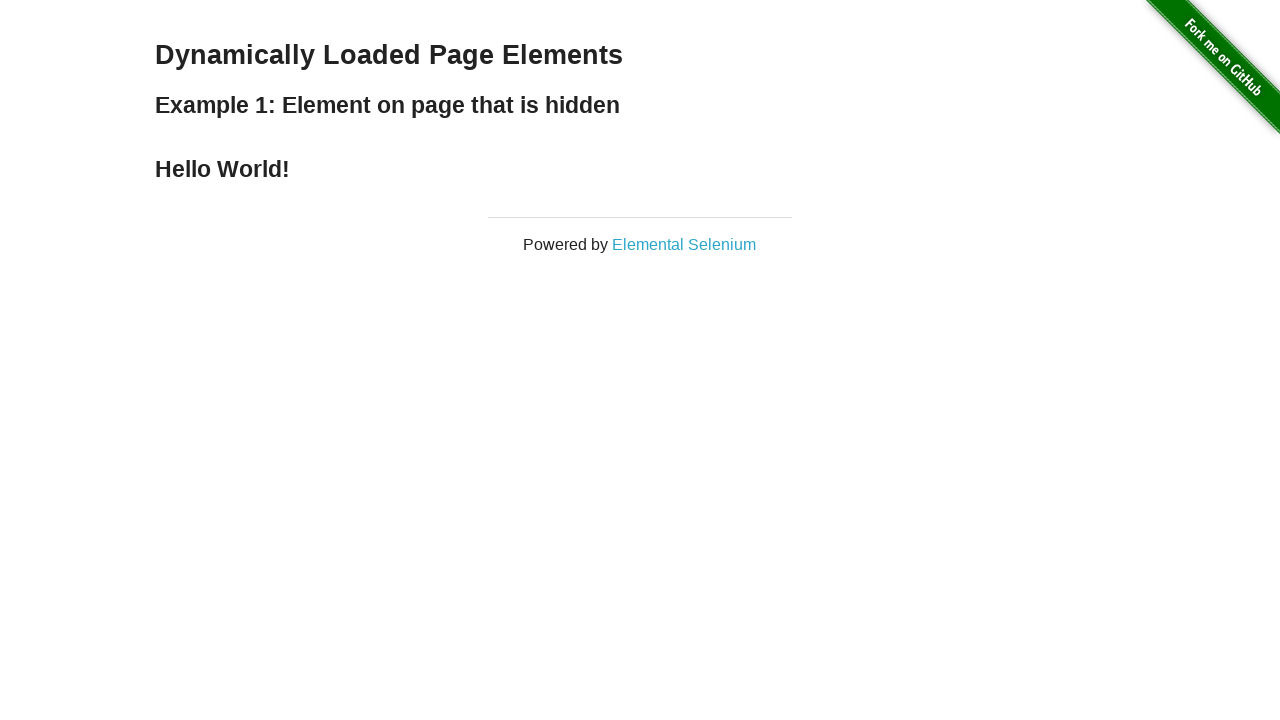

Retrieved text content from loaded element
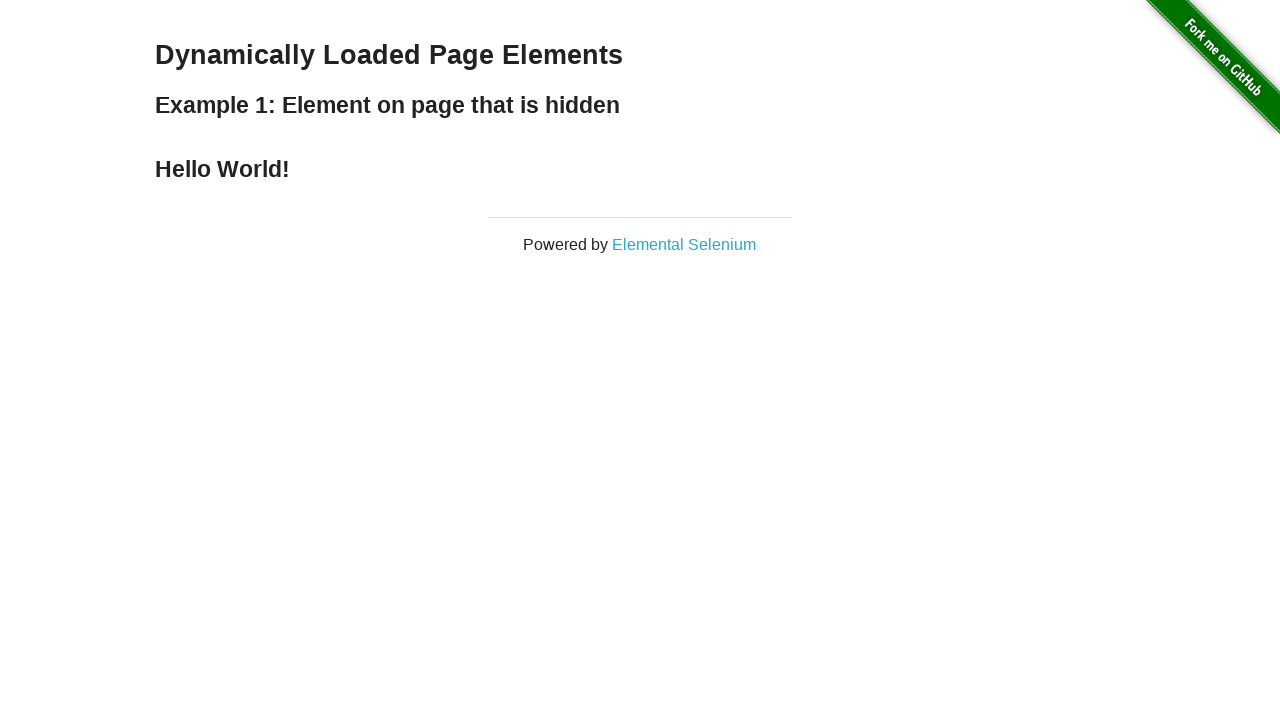

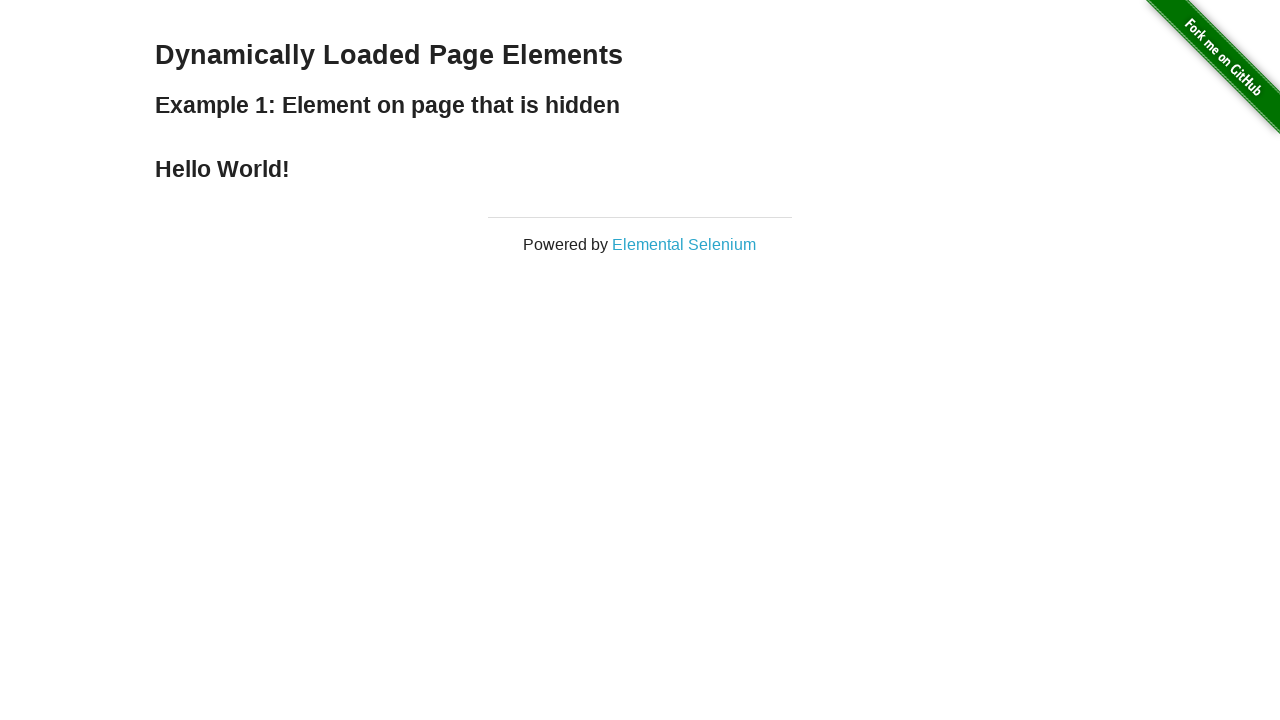